Tests the Playwright documentation website by verifying the page title, checking the "Get Started" link attributes, clicking it, and verifying the Installation heading is visible on the resulting page.

Starting URL: https://playwright.dev/

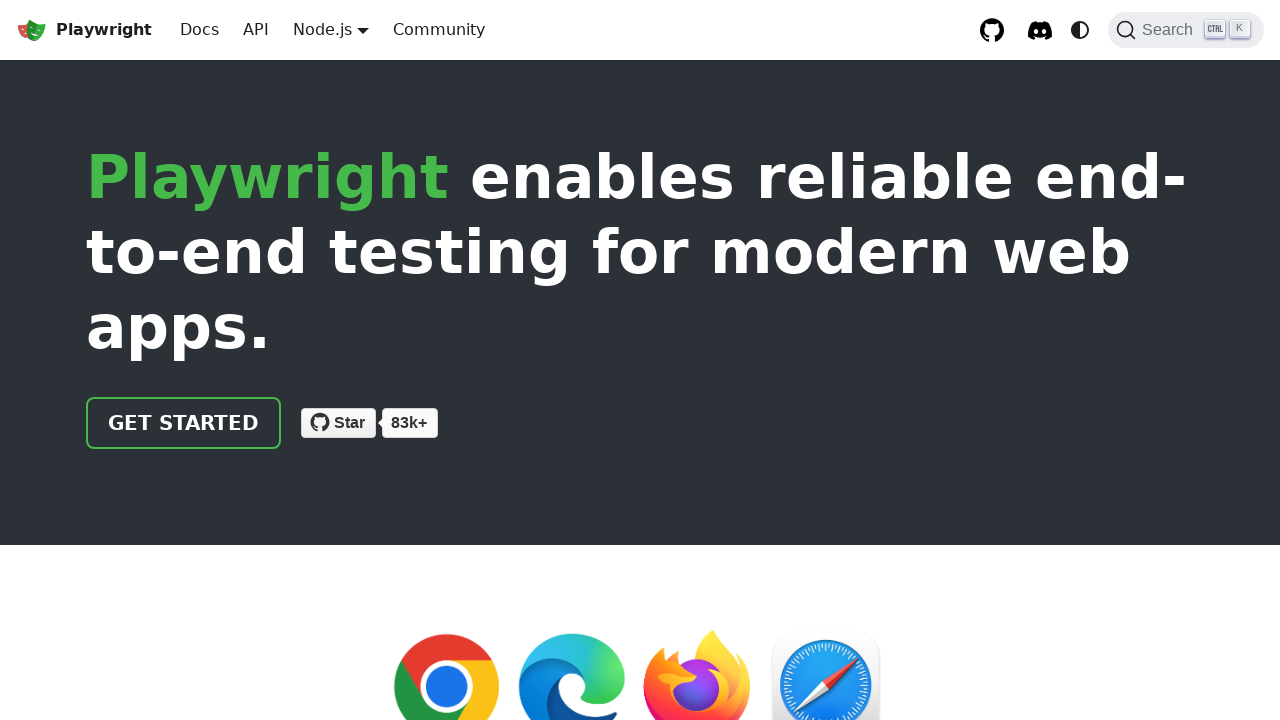

Verified page title contains 'Playwright'
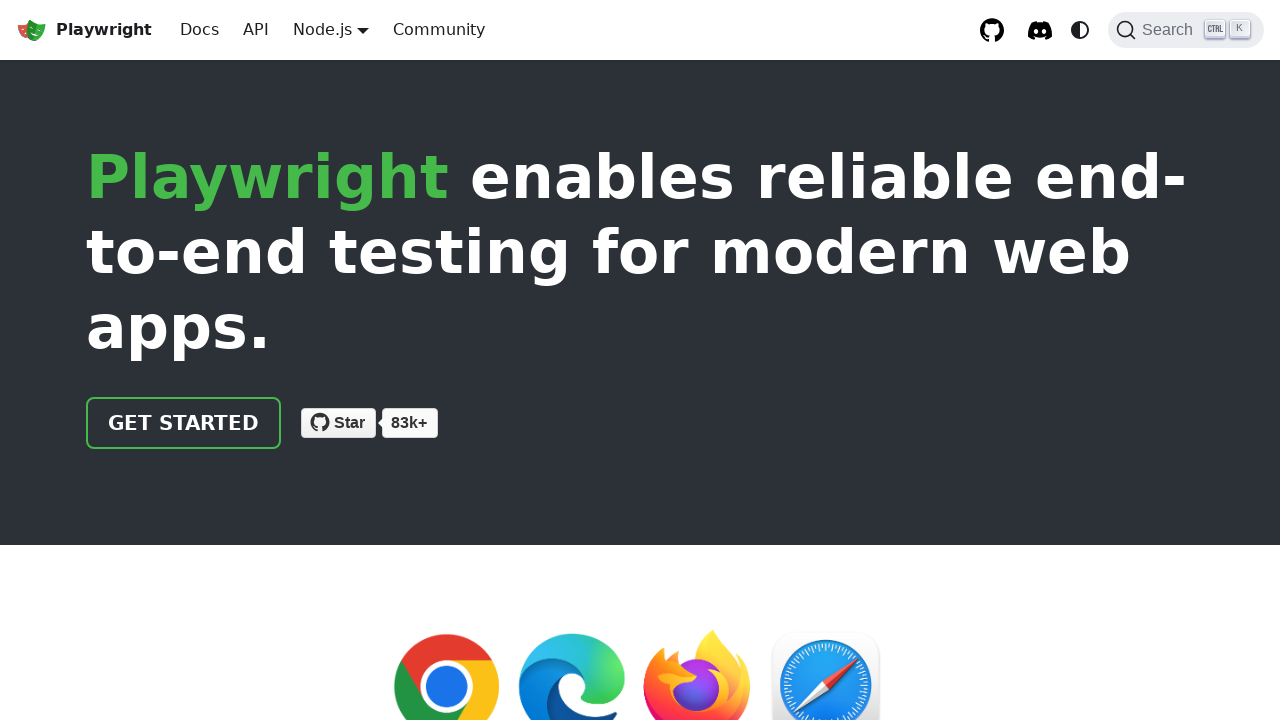

Located 'Get Started' link element
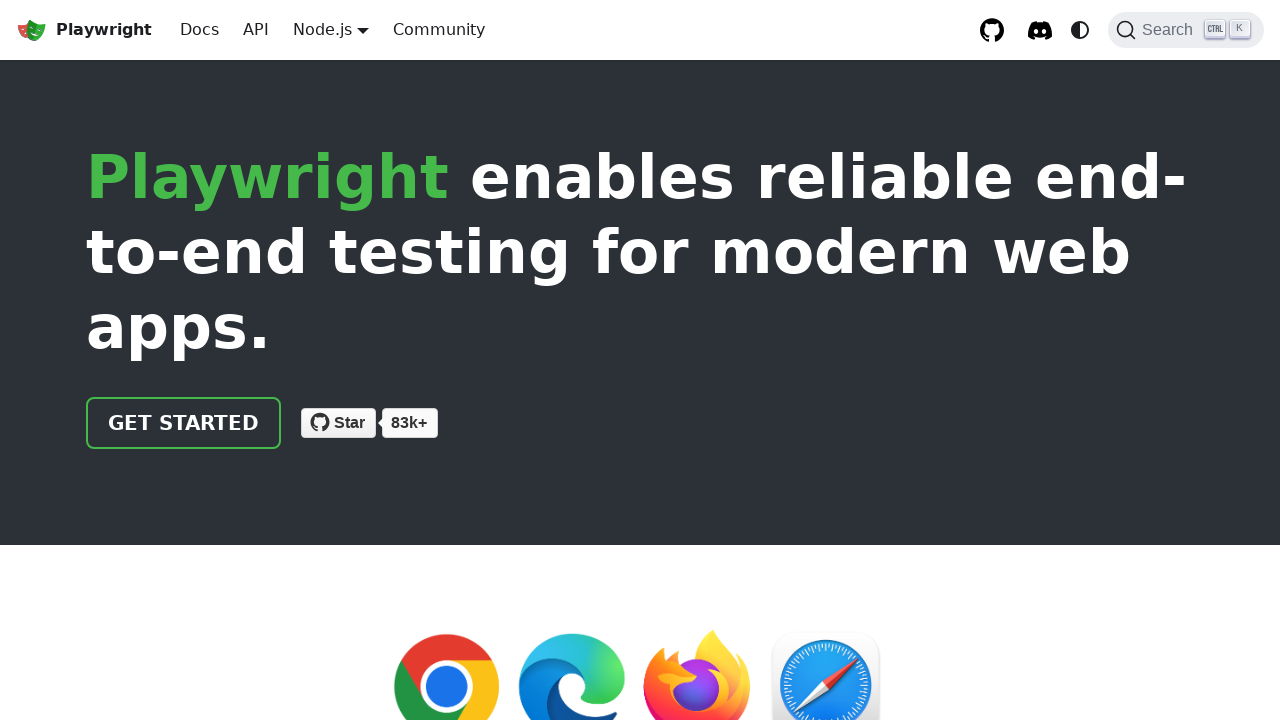

Verified 'Get Started' link has correct href attribute '/docs/intro'
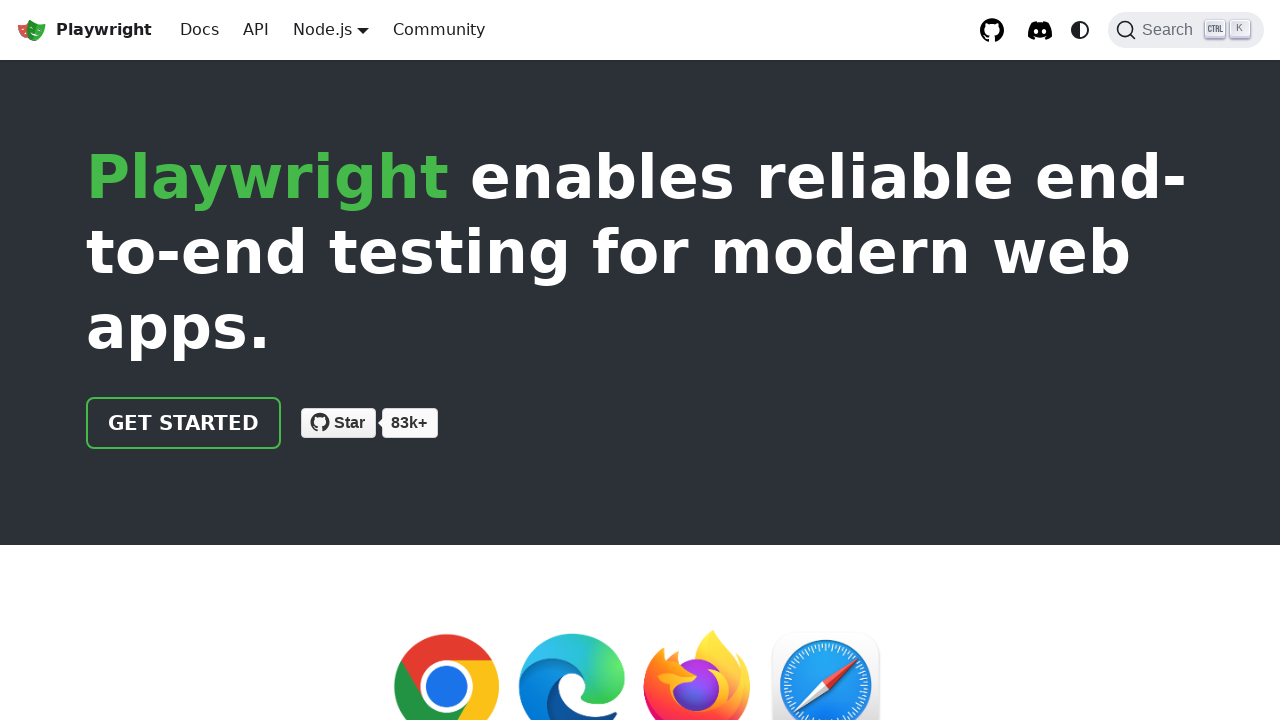

Clicked 'Get Started' link at (184, 423) on internal:role=link[name="Get Started"i]
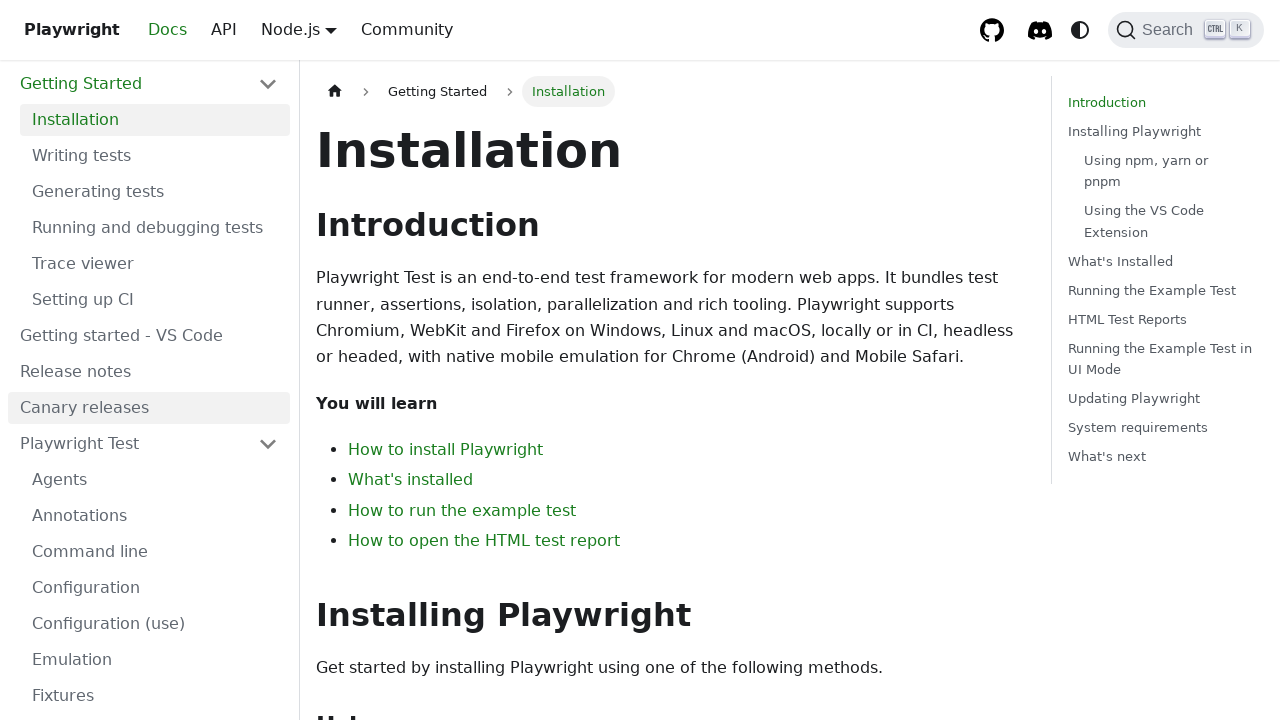

Installation heading is now visible on the page
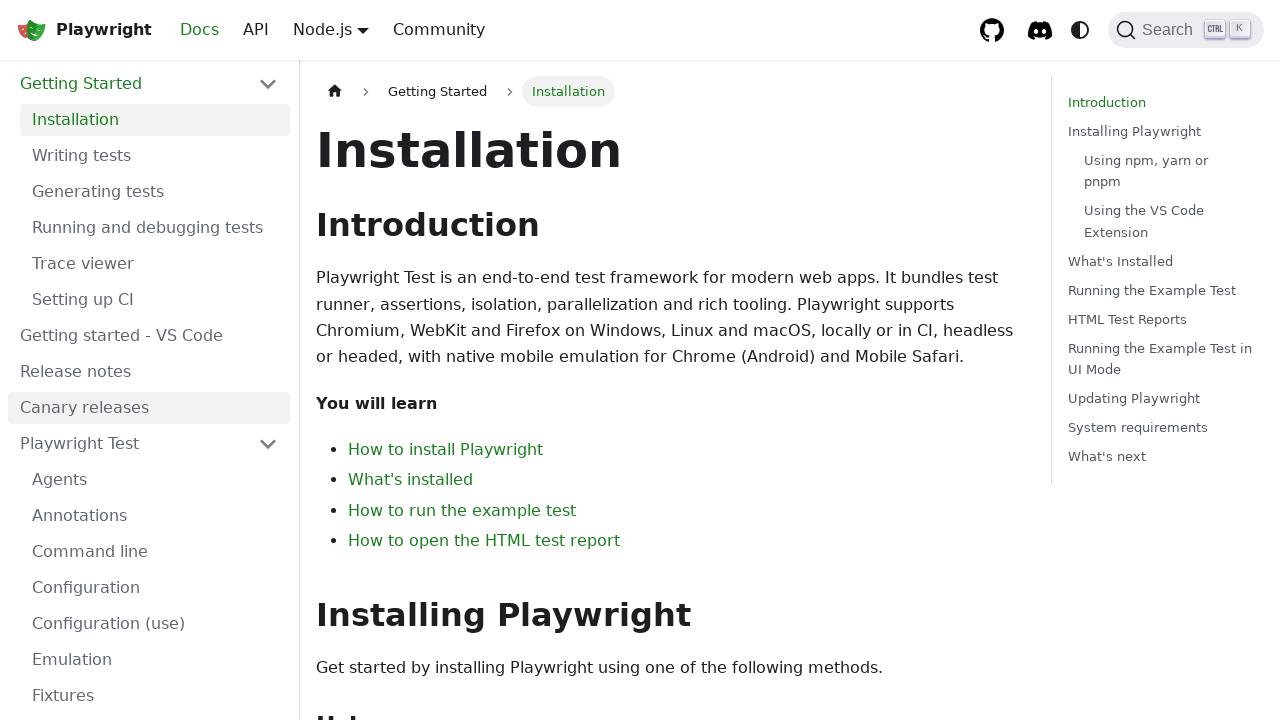

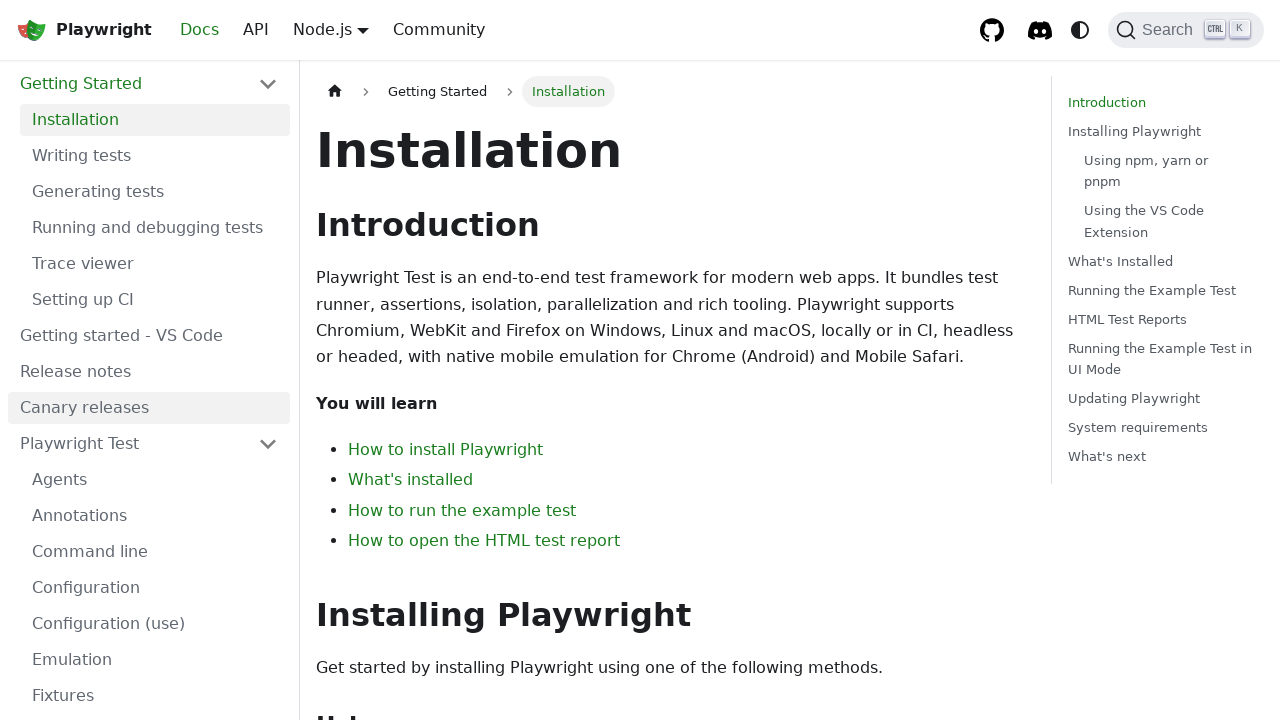